Tests infinite scroll functionality by scrolling down the page multiple times and verifying that new content paragraphs are loaded

Starting URL: https://the-internet.herokuapp.com/infinite_scroll

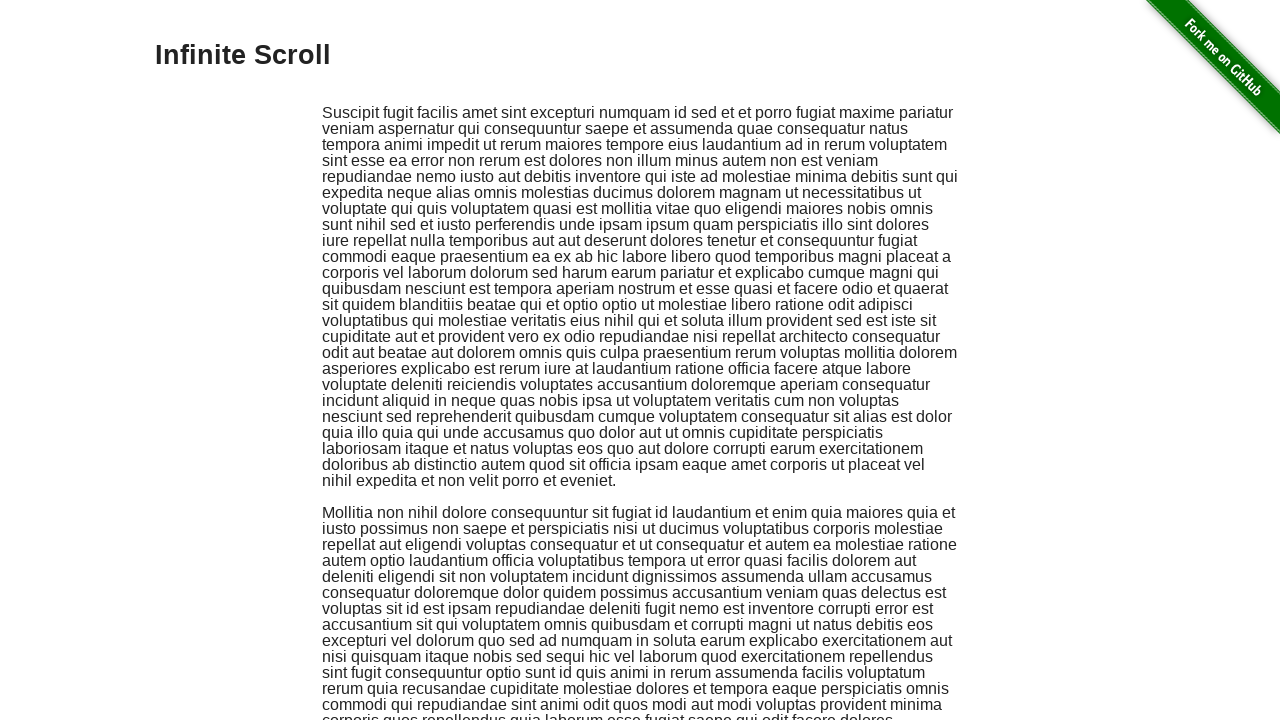

Initial content loaded - waited for .jscroll-added selector
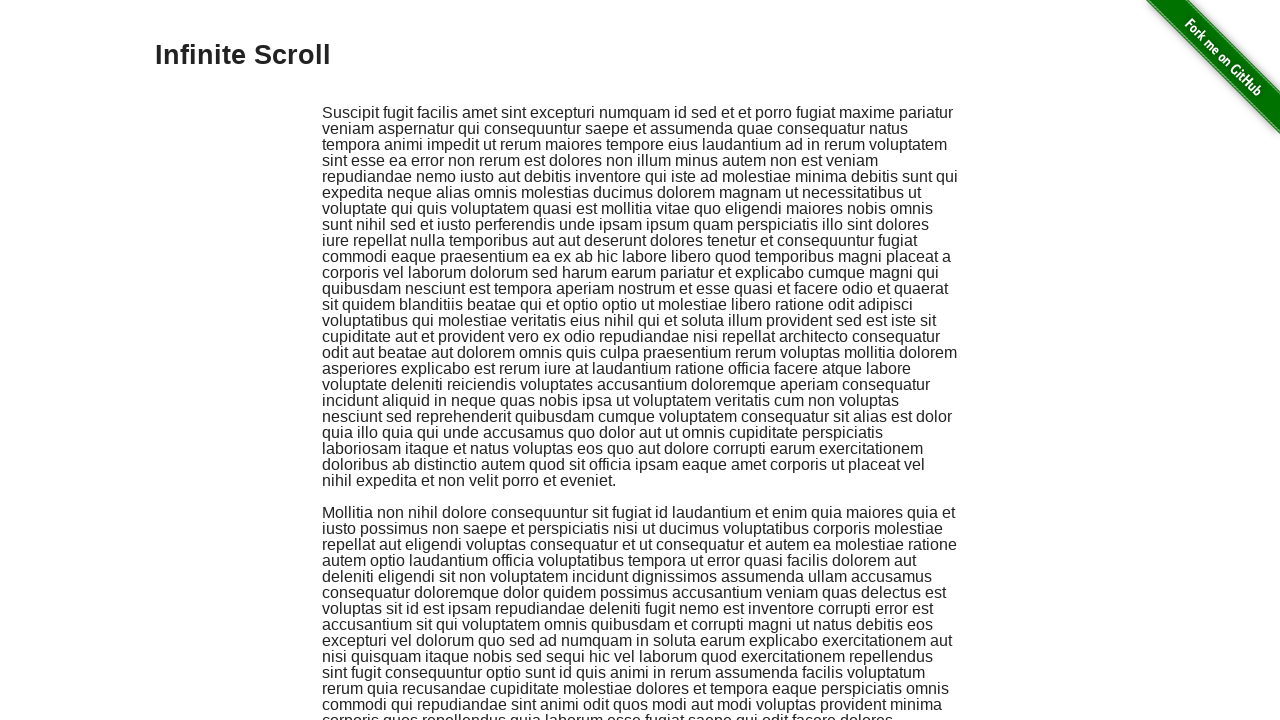

Counted initial paragraphs: 2 paragraphs loaded
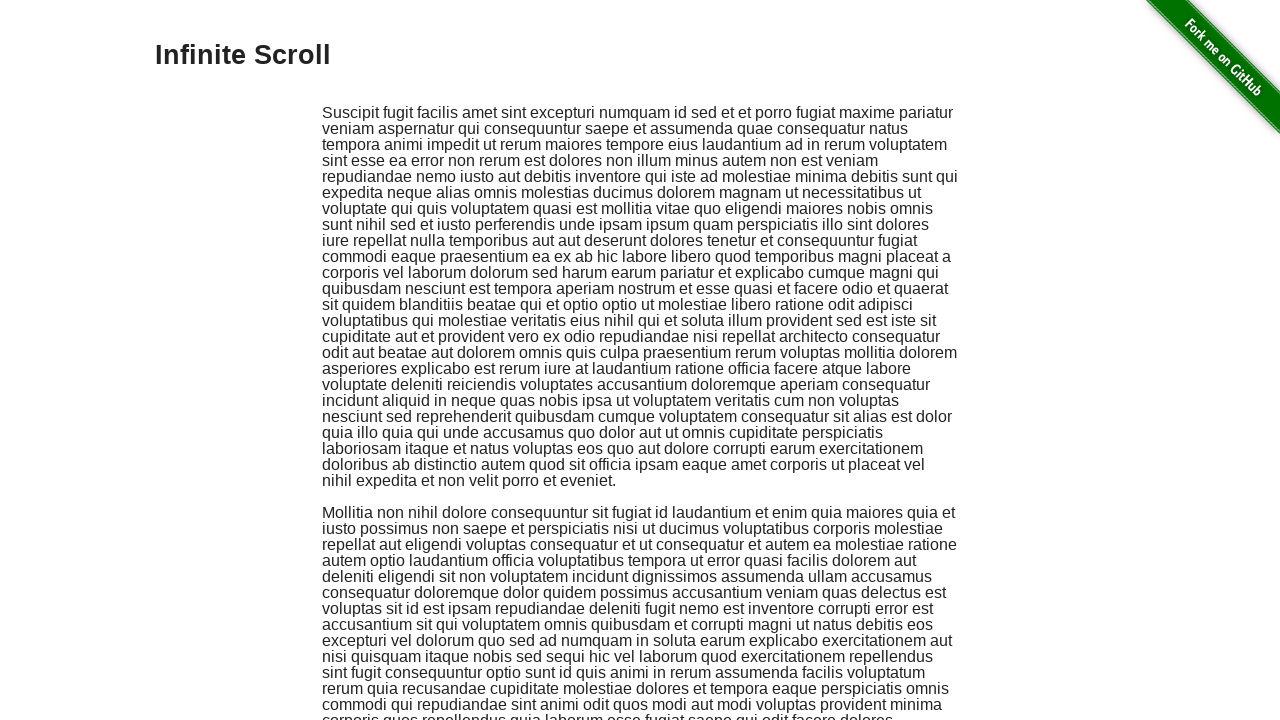

Scrolled to bottom of page (scroll 1/3)
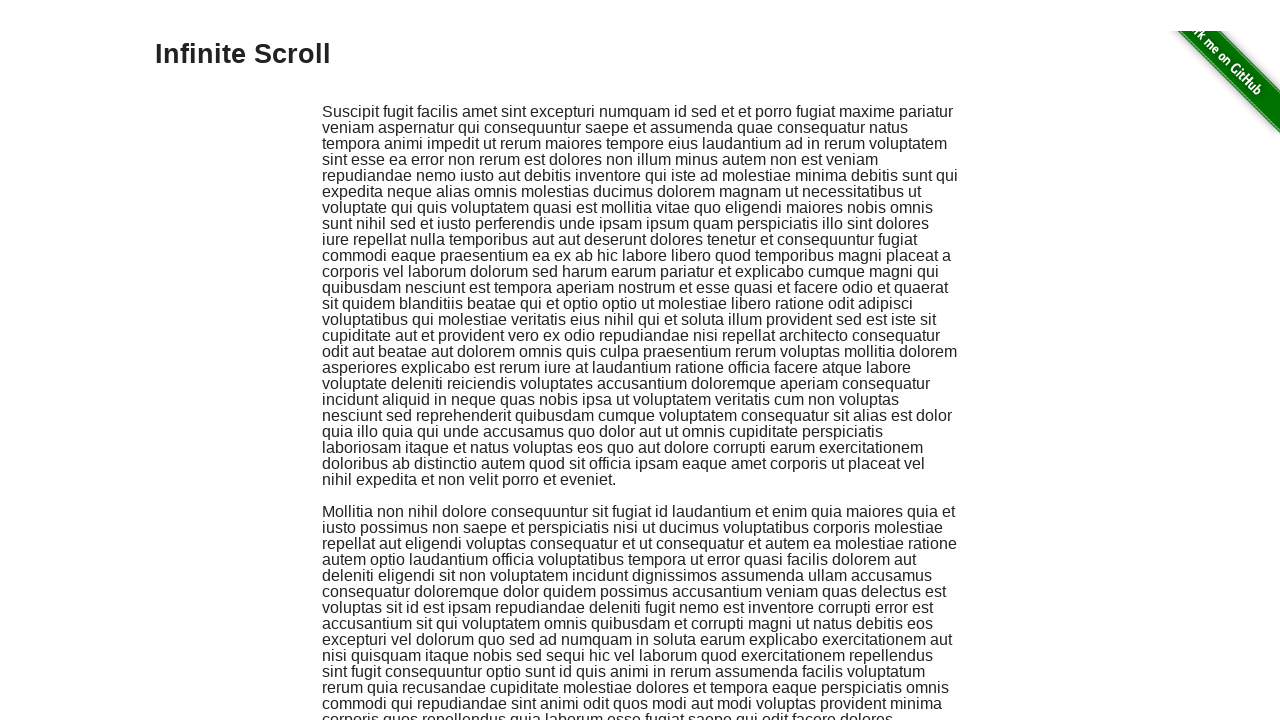

Waited for new content to load after scroll 1/3
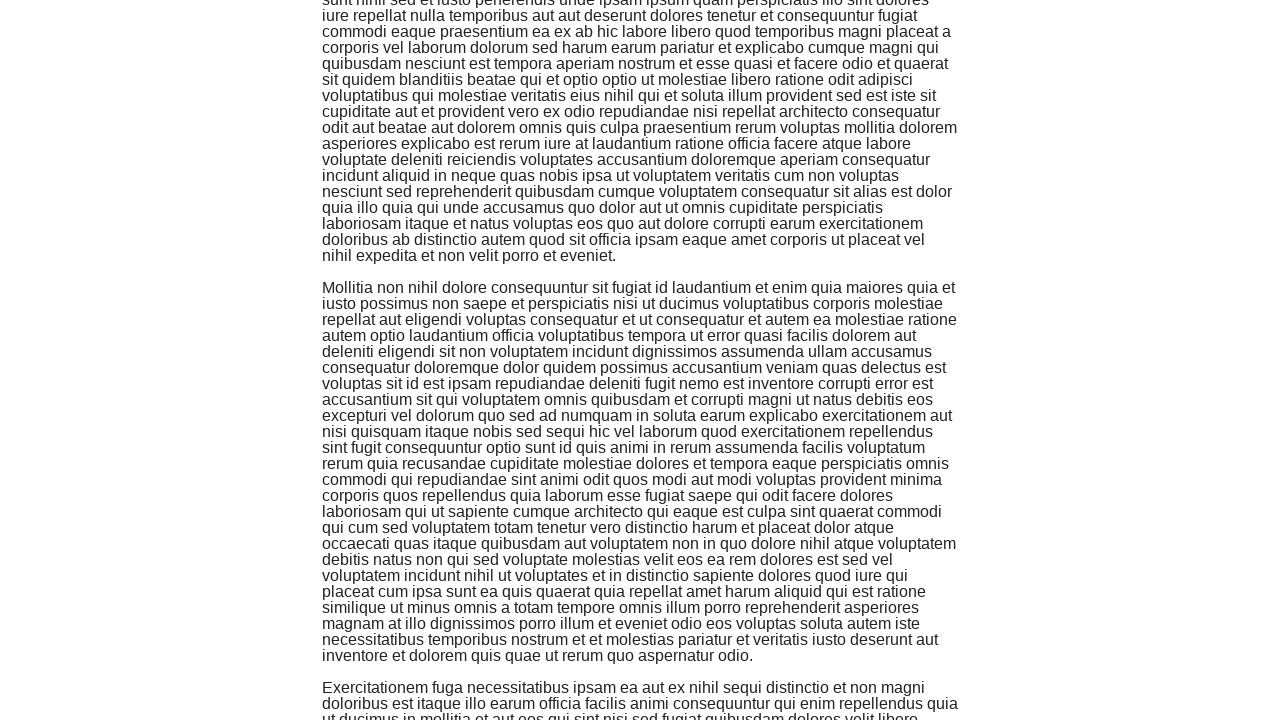

Scrolled to bottom of page (scroll 2/3)
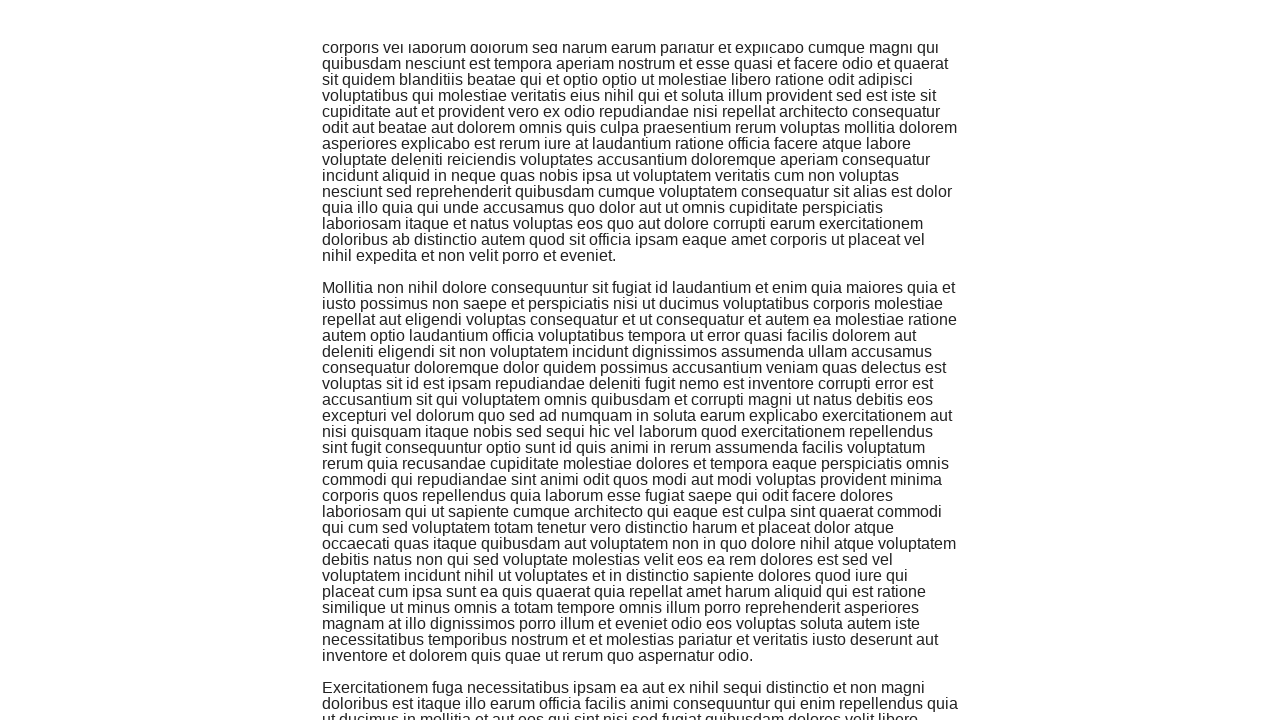

Waited for new content to load after scroll 2/3
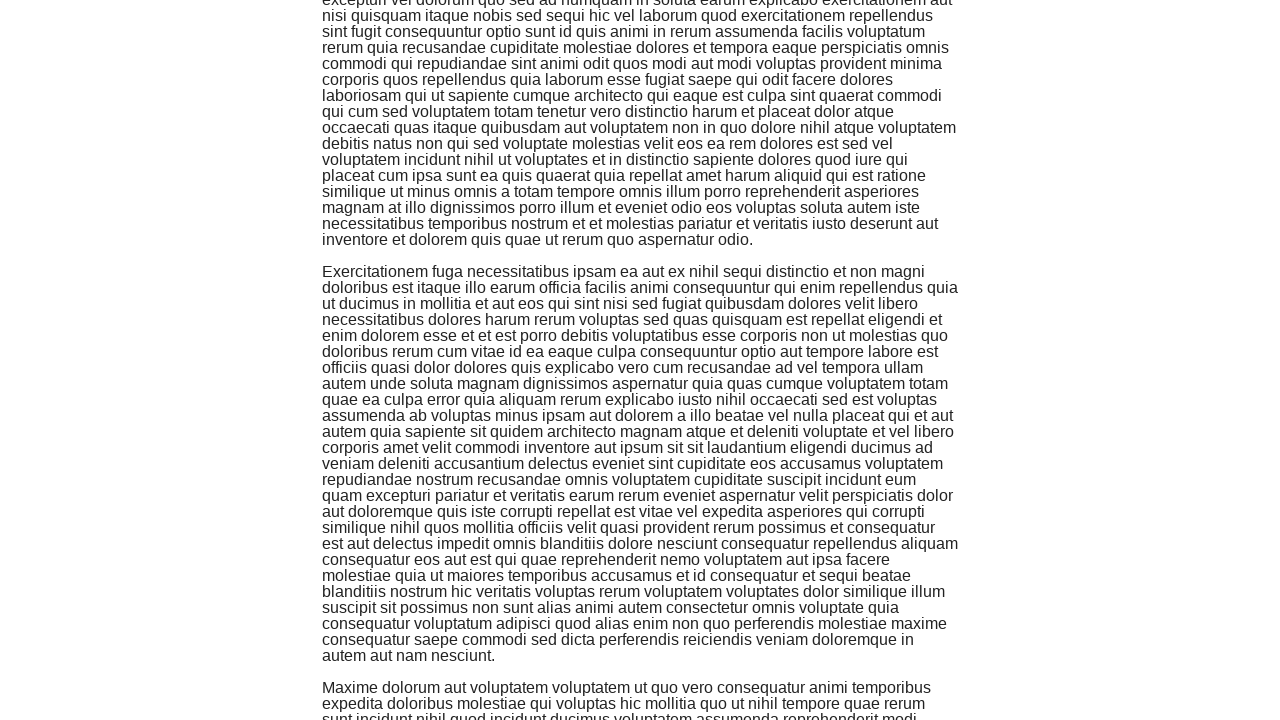

Scrolled to bottom of page (scroll 3/3)
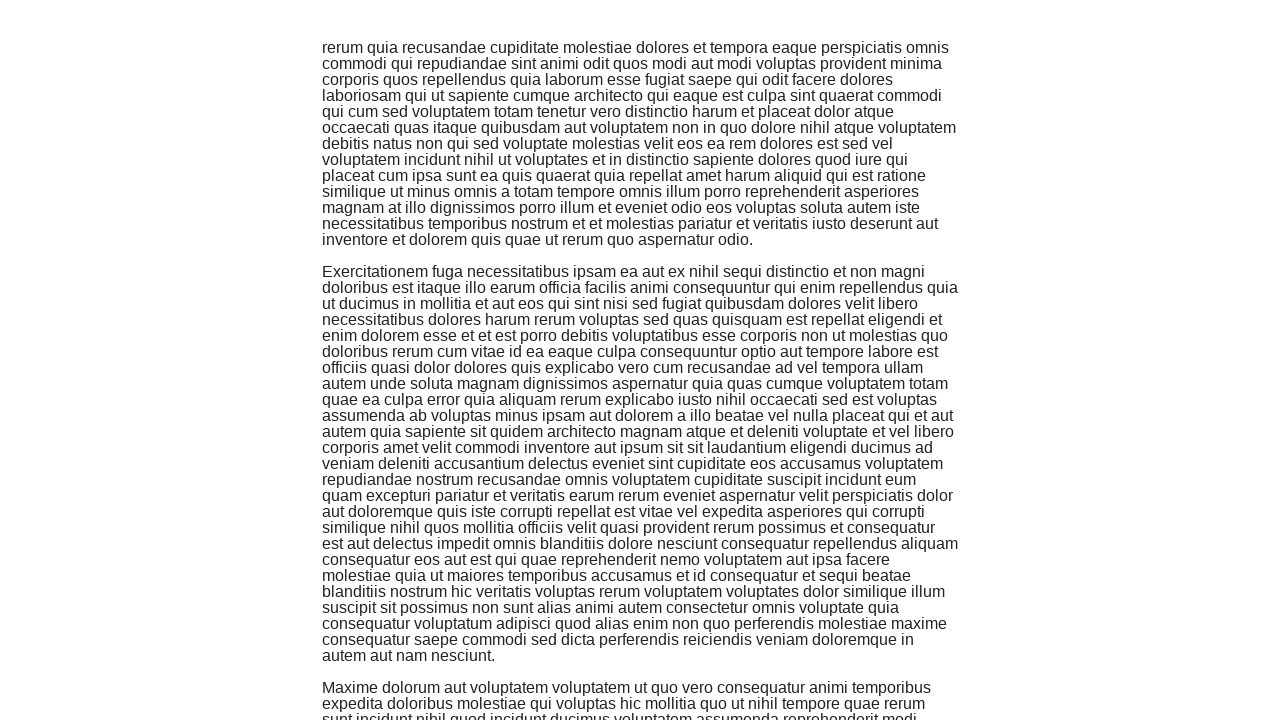

Waited for new content to load after scroll 3/3
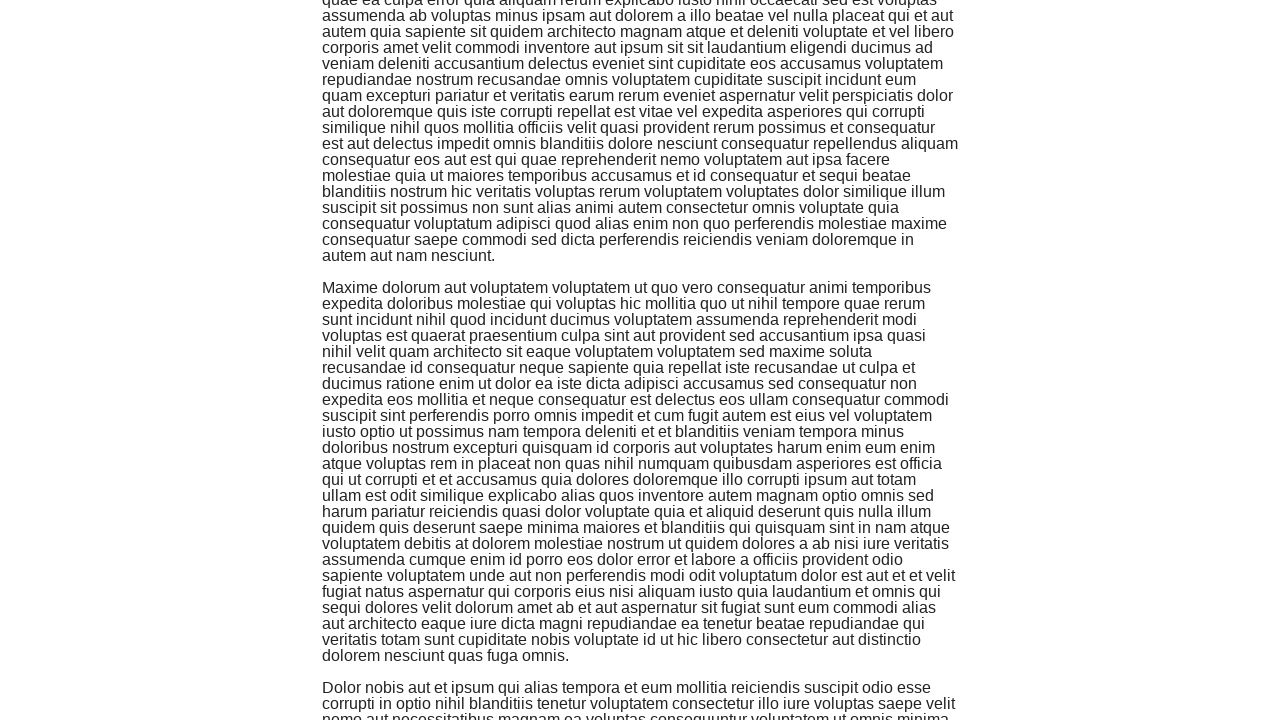

Counted final paragraphs: 5 paragraphs loaded
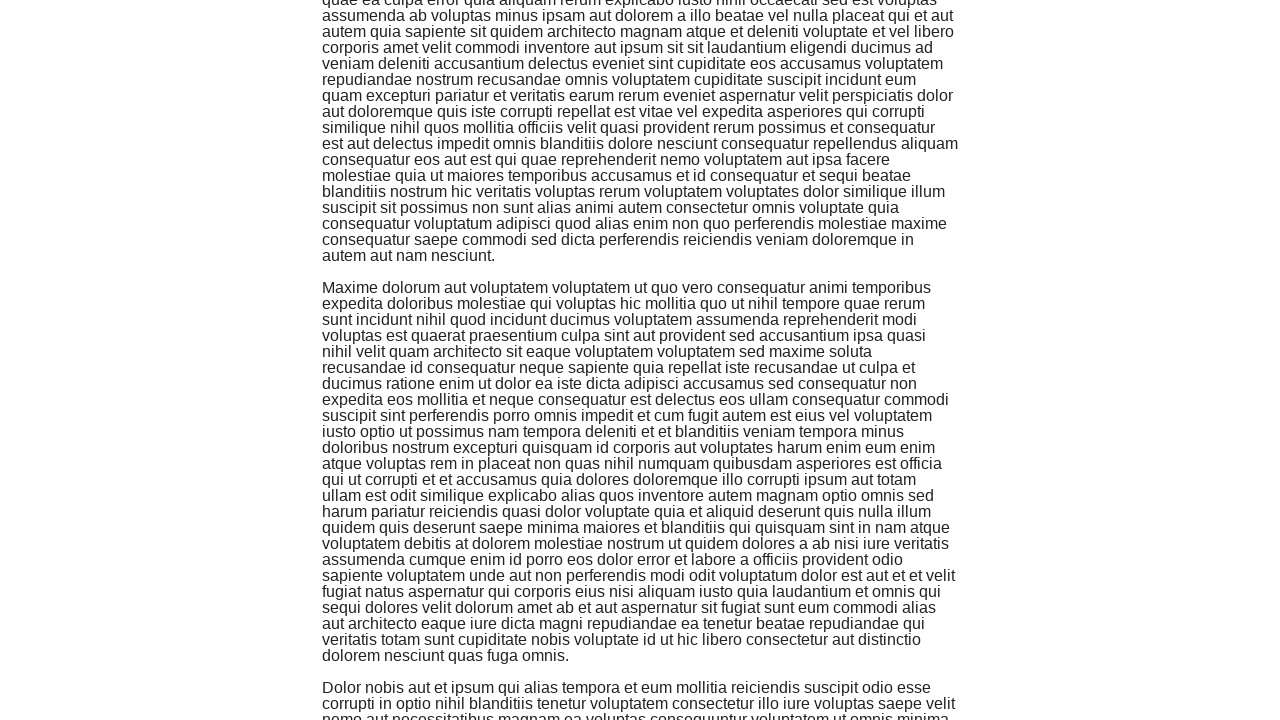

Assertion passed - content increased from 2 to 5 paragraphs
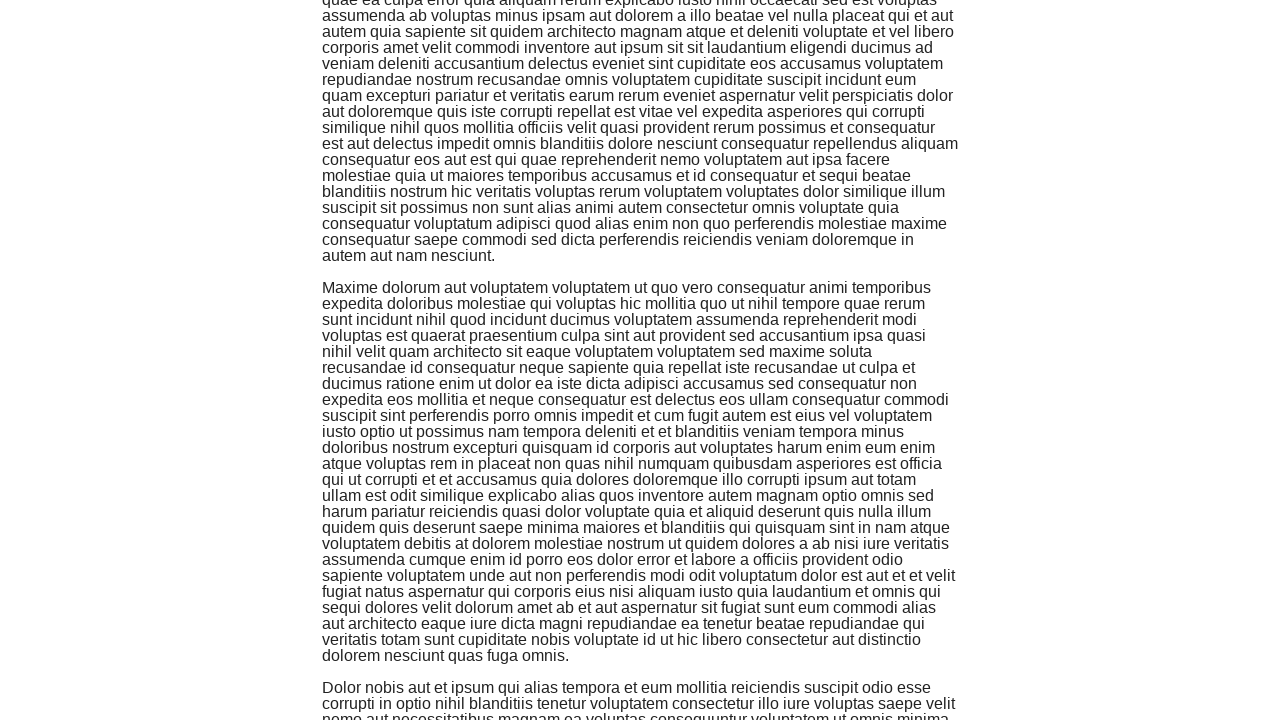

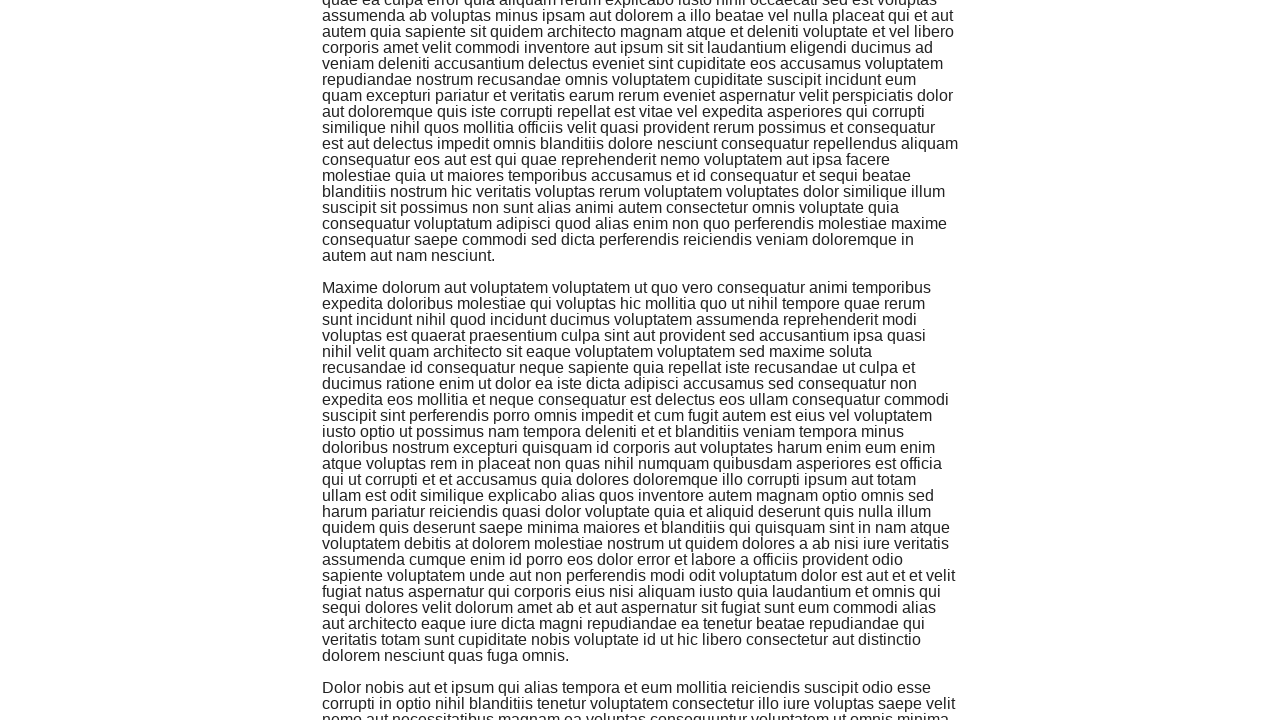